Tests handling of delayed API responses by navigating to a 3-second delay endpoint and verifying the page loads

Starting URL: https://httpbin.org/delay/3

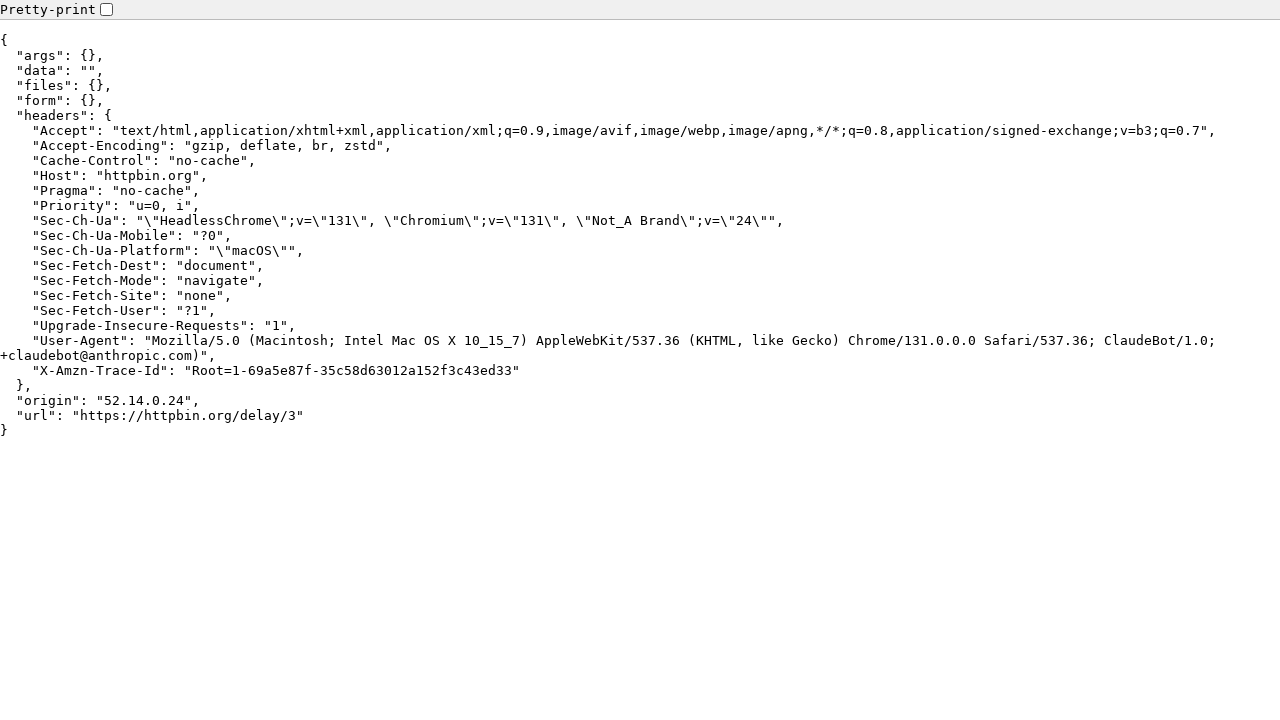

Navigated to httpbin.org/delay/3 endpoint with 3-second delay
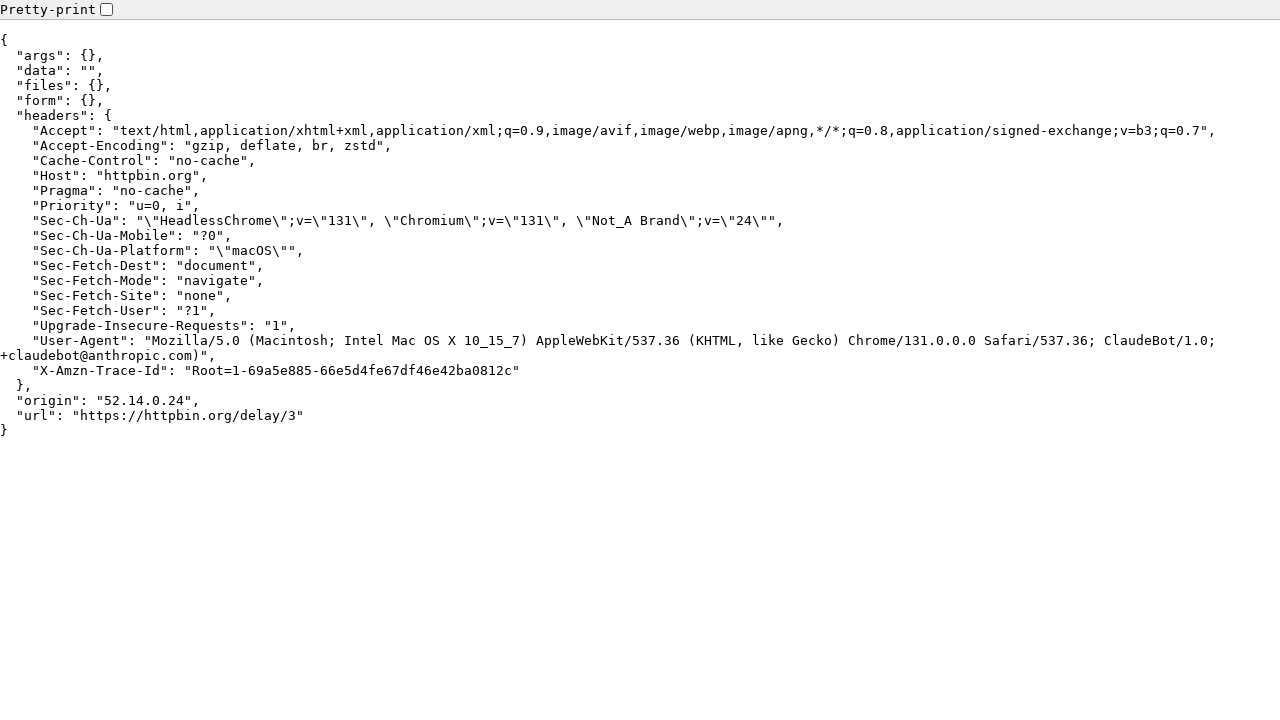

Verified 'delay' is present in the page URL
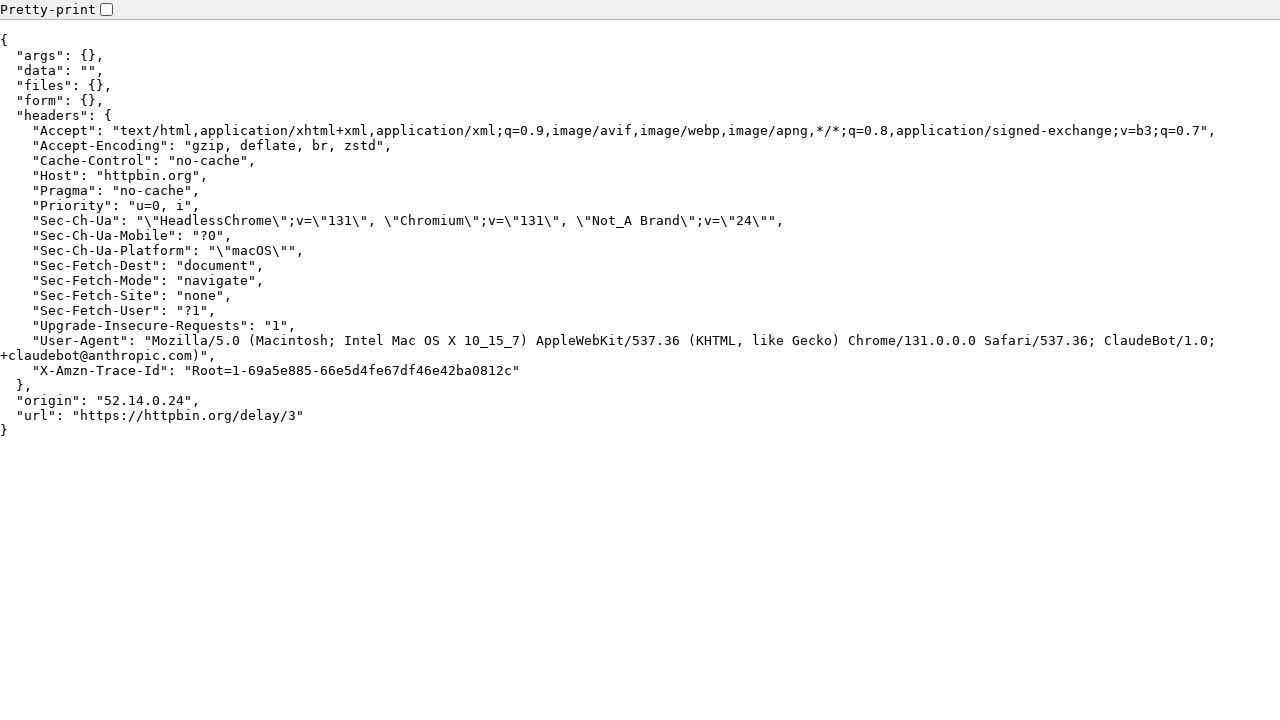

Retrieved page content
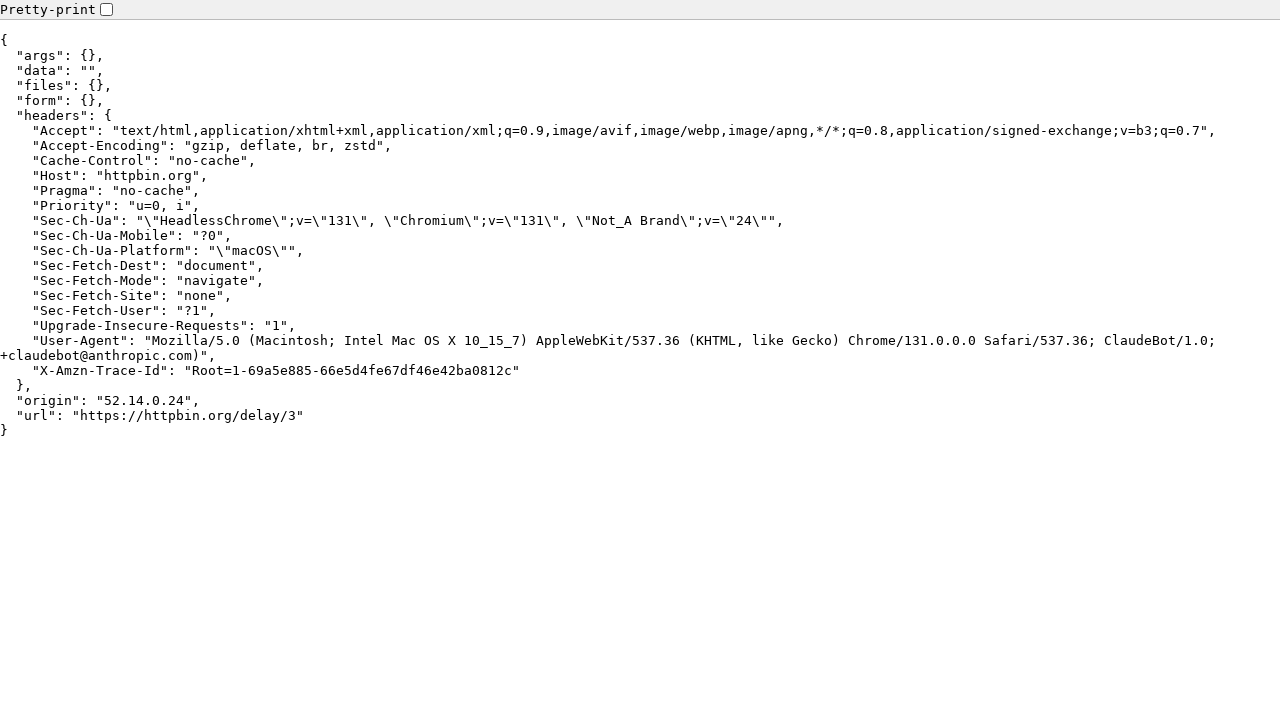

Verified page content is not empty - page loaded successfully
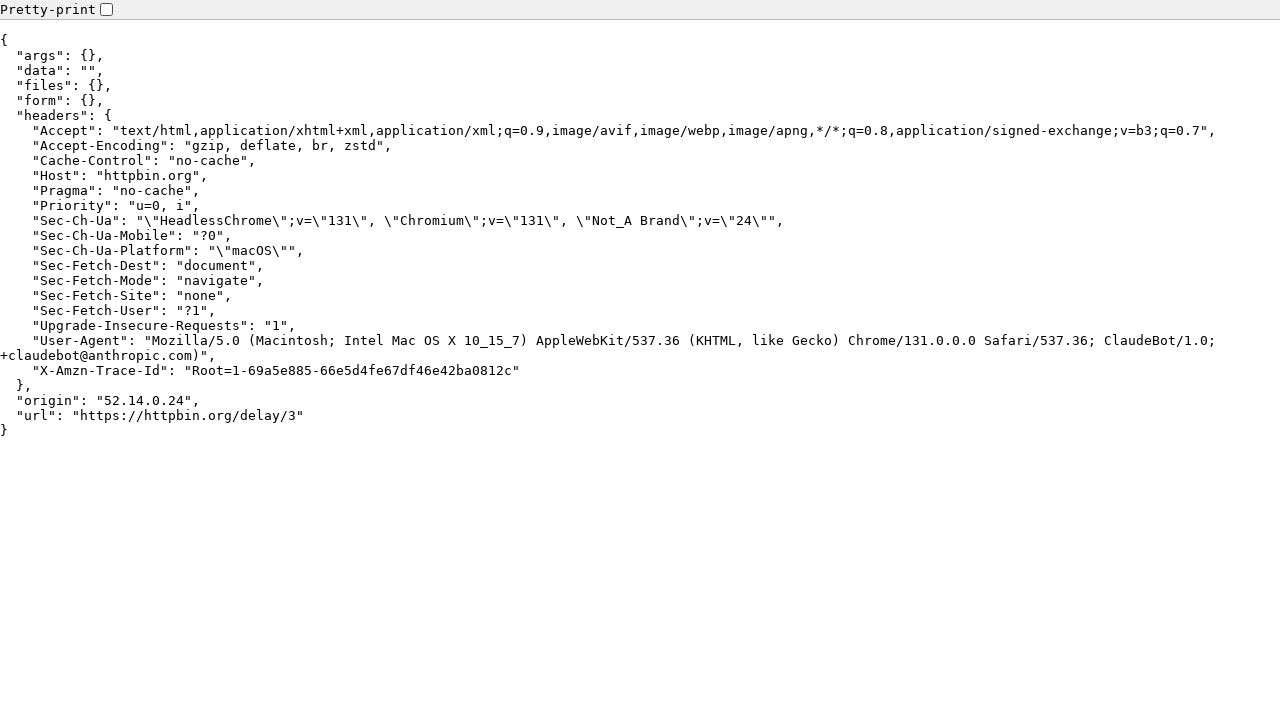

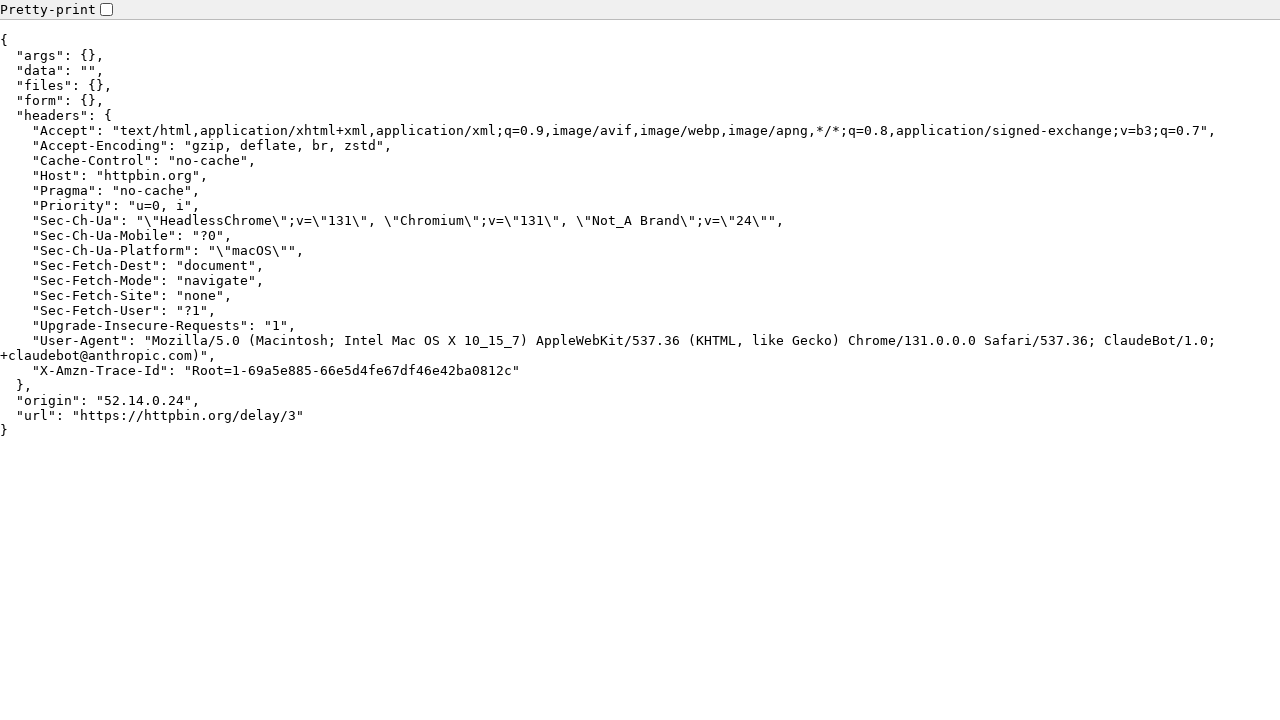